Tests number input field by entering a value and using keyboard arrow keys to increment and decrement the value

Starting URL: http://the-internet.herokuapp.com/inputs

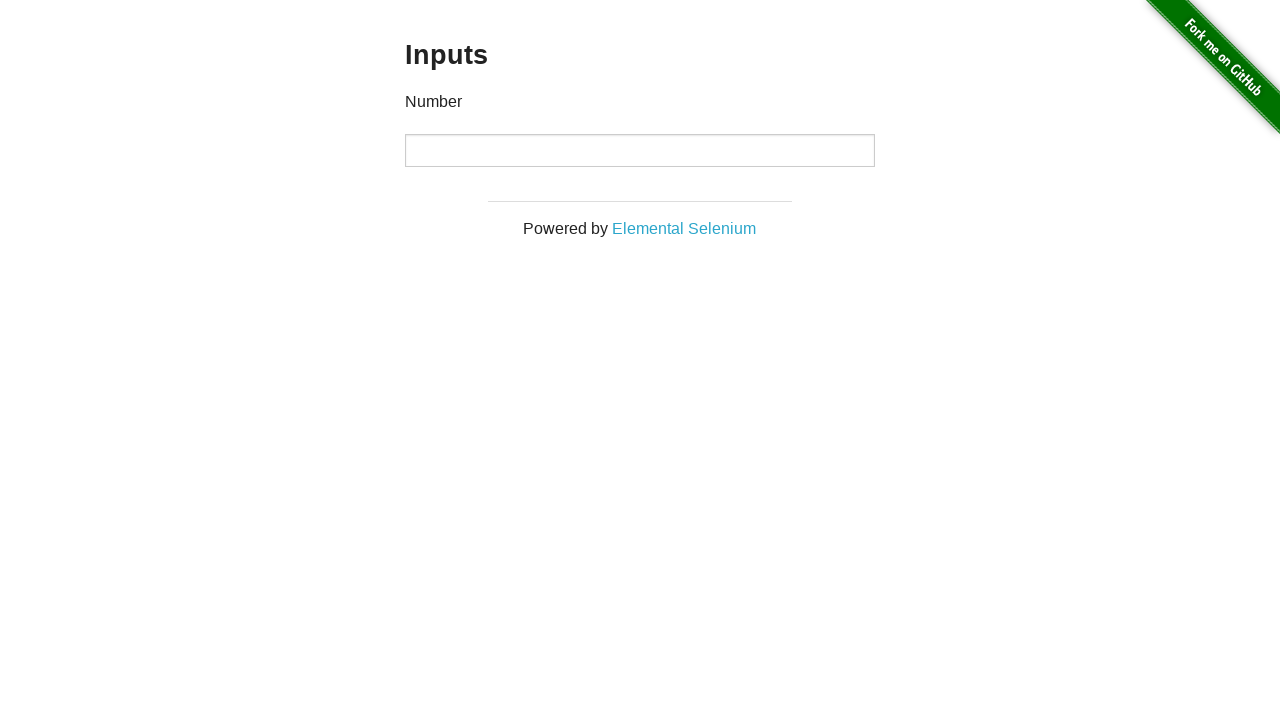

Filled number input field with initial value '5' on //p[contains(text(),'Number')]/following::input[1]
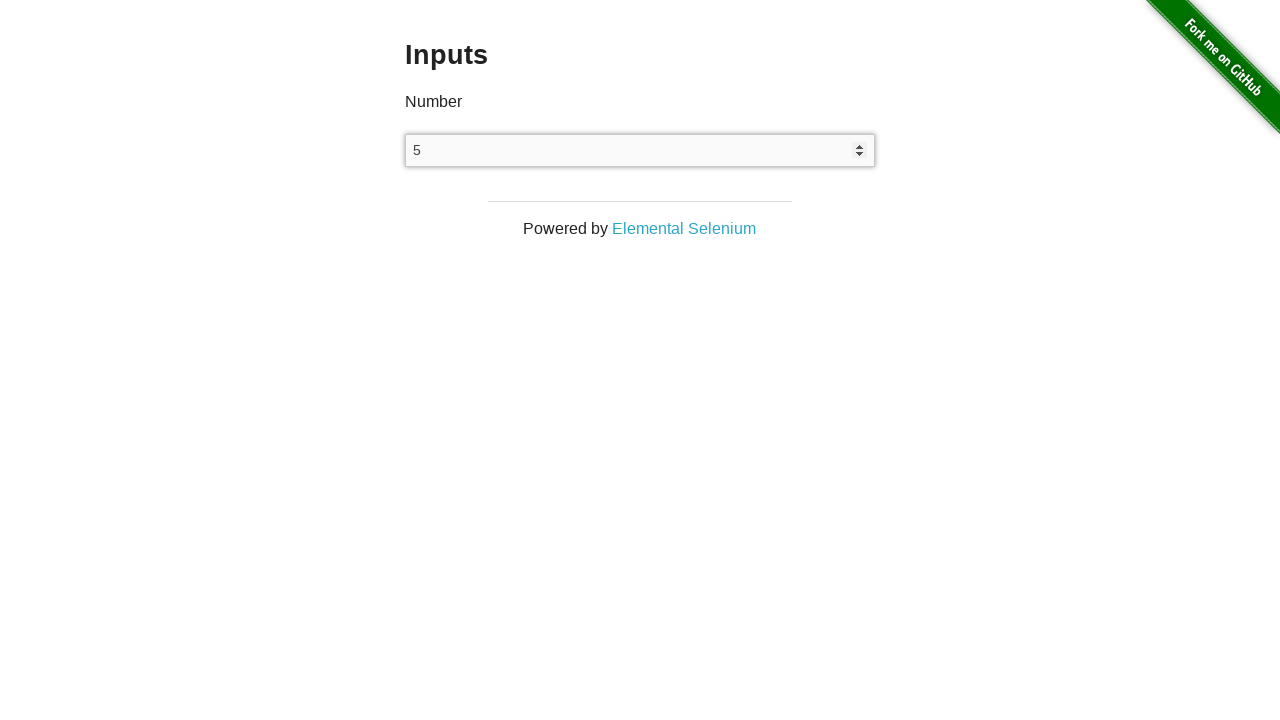

Pressed ArrowUp key to increment value (increment 1/5)
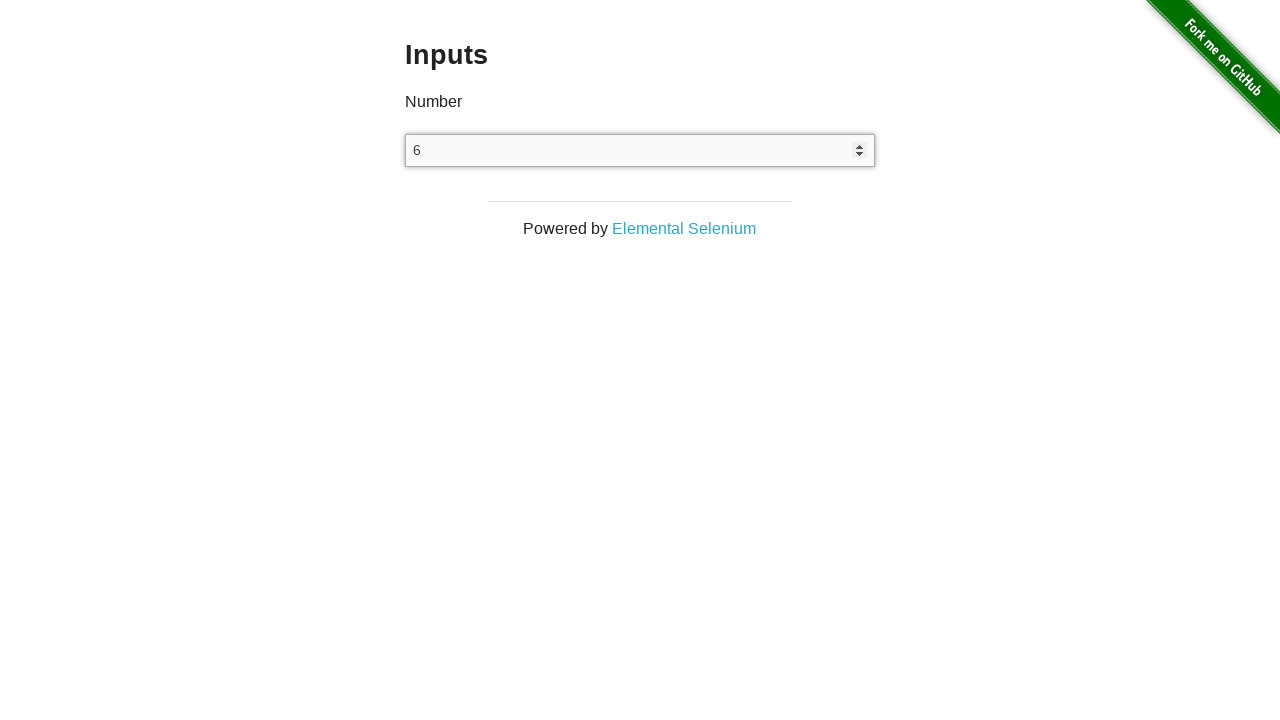

Waited 1 second after increment (increment 1/5)
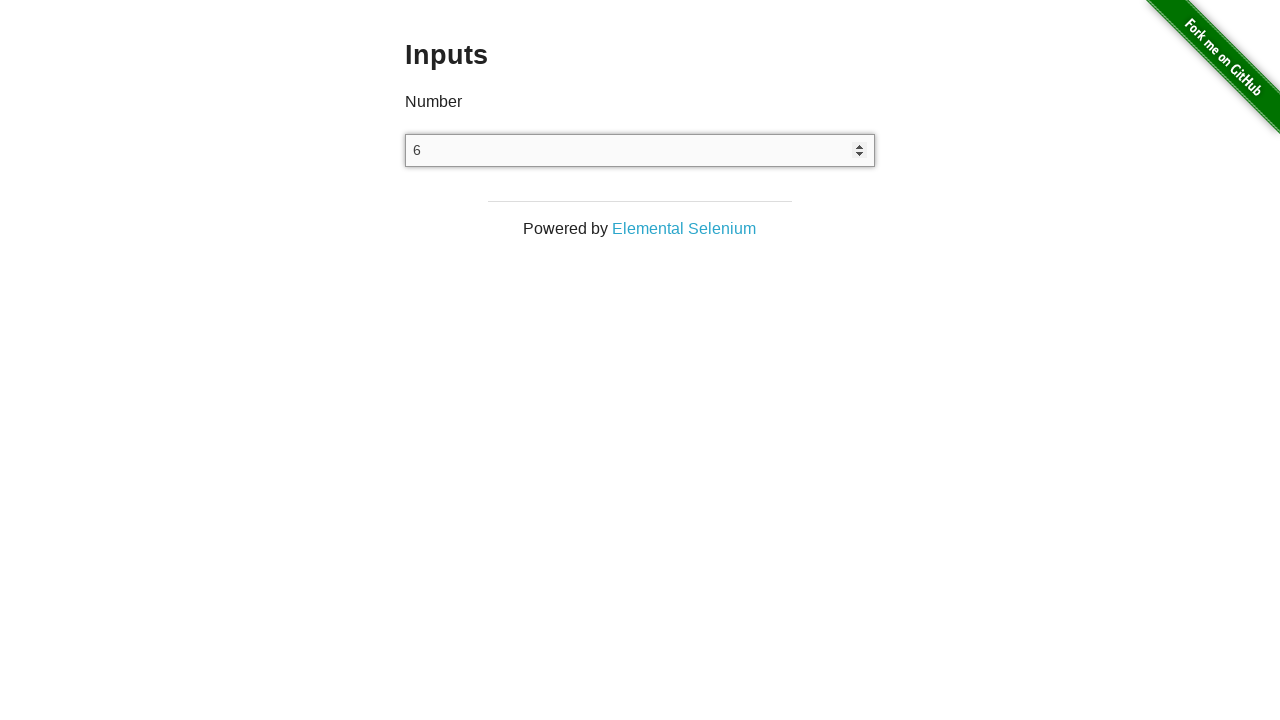

Pressed ArrowUp key to increment value (increment 2/5)
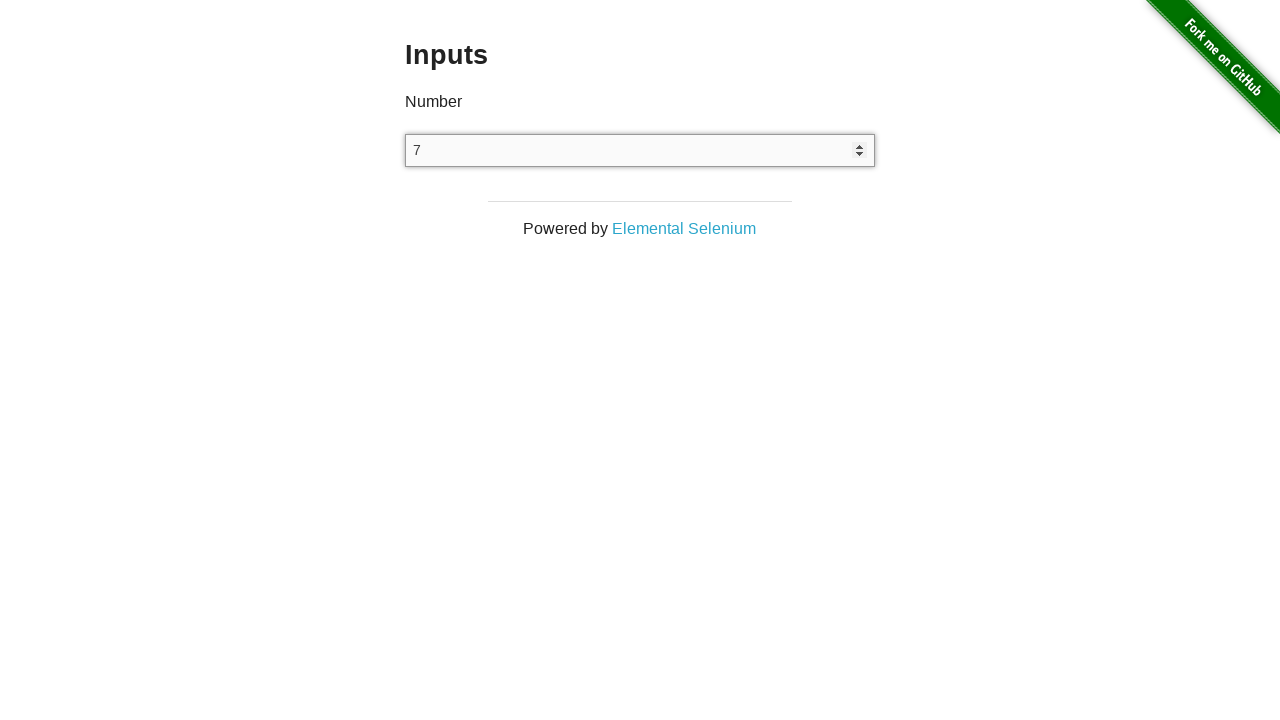

Waited 1 second after increment (increment 2/5)
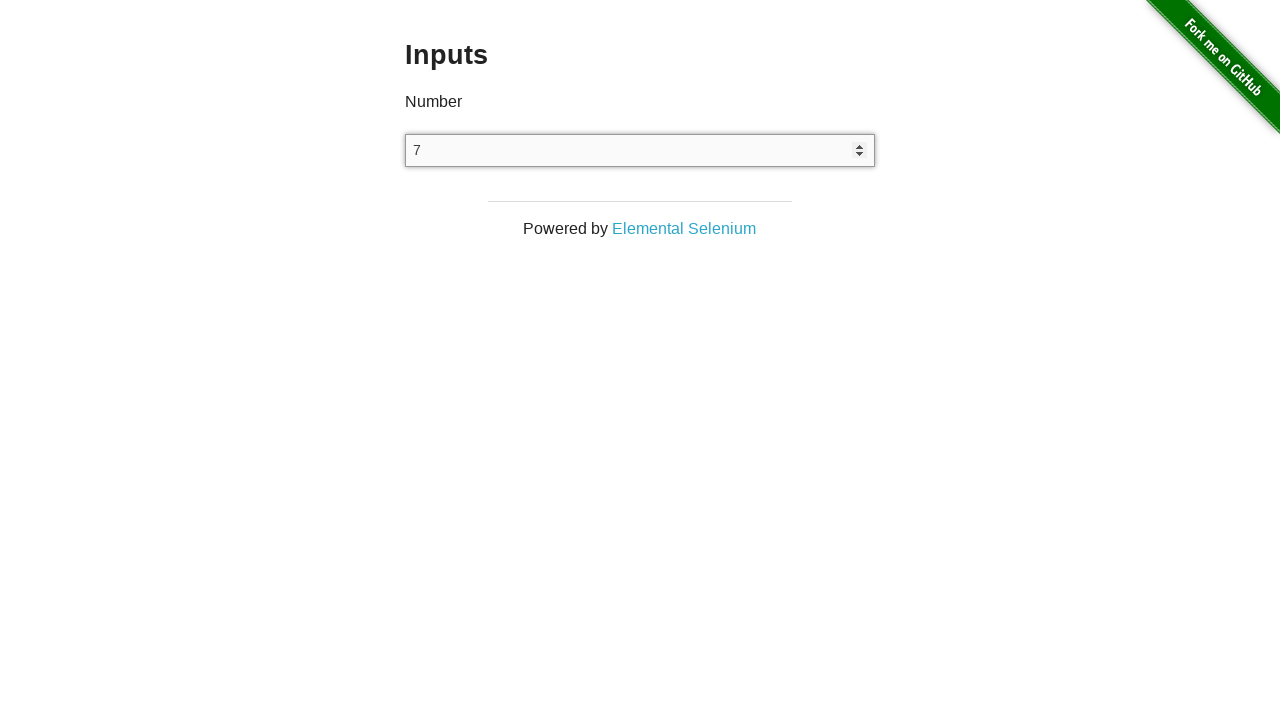

Pressed ArrowUp key to increment value (increment 3/5)
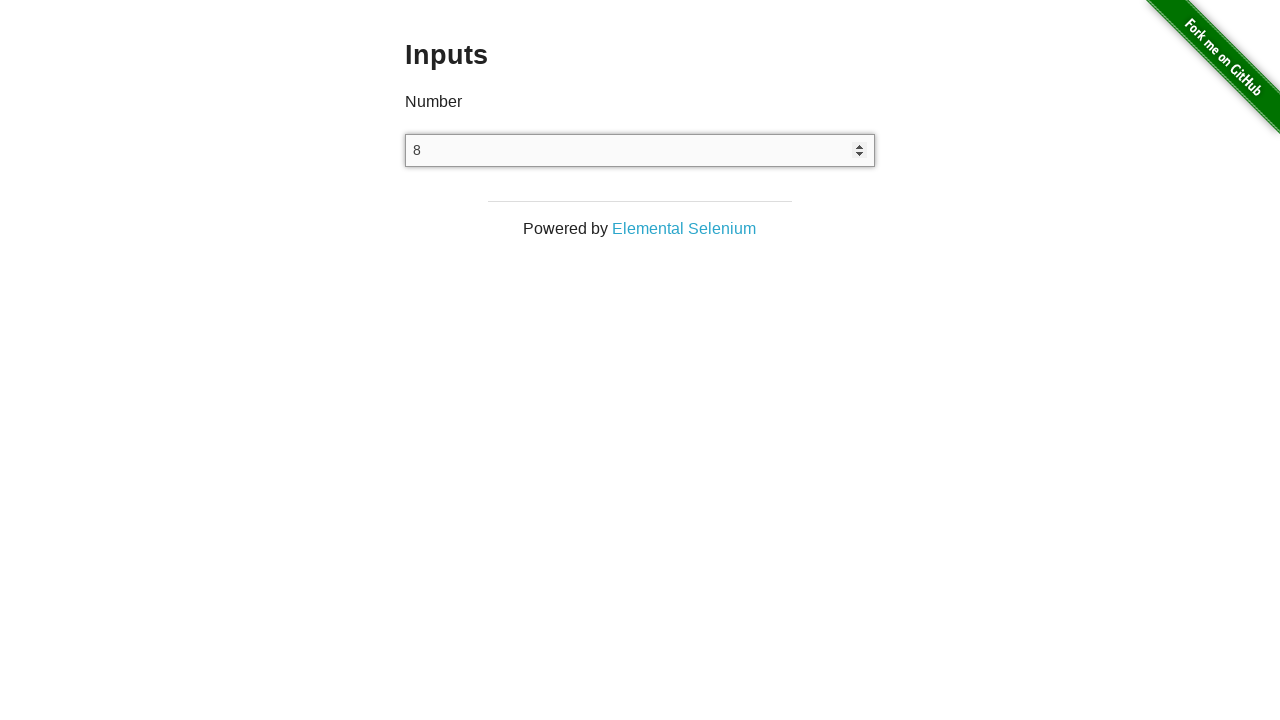

Waited 1 second after increment (increment 3/5)
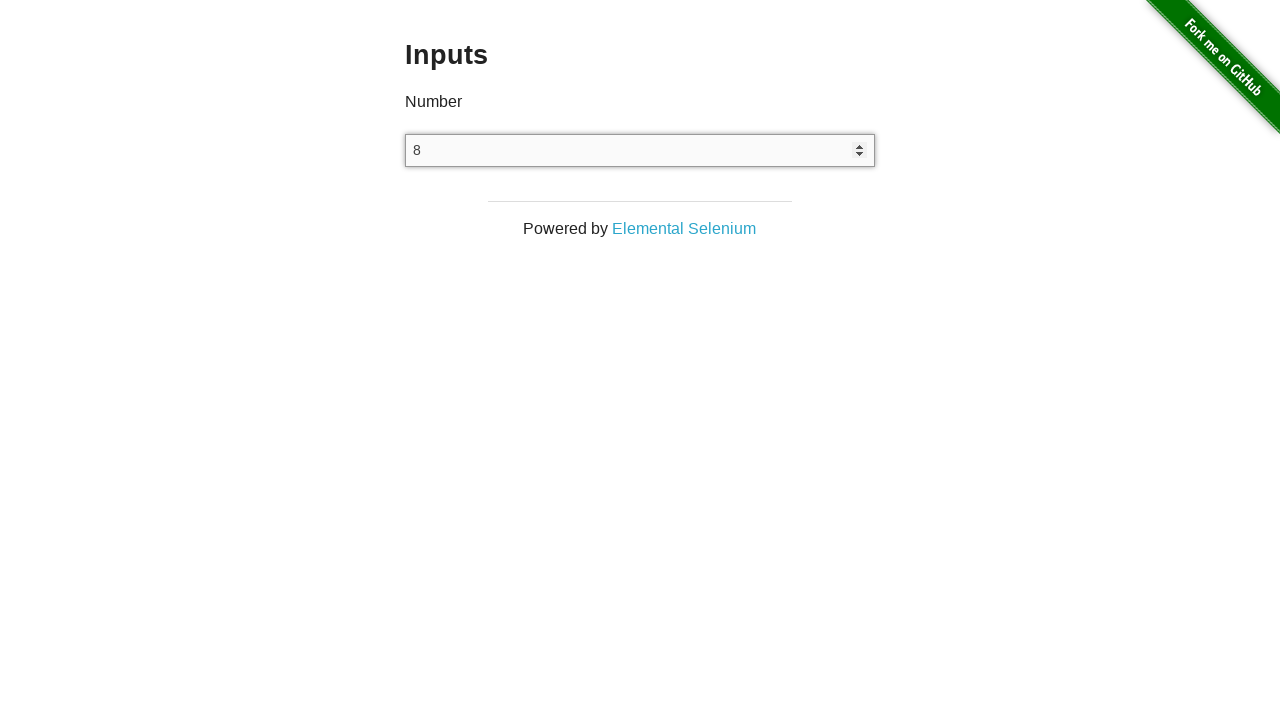

Pressed ArrowUp key to increment value (increment 4/5)
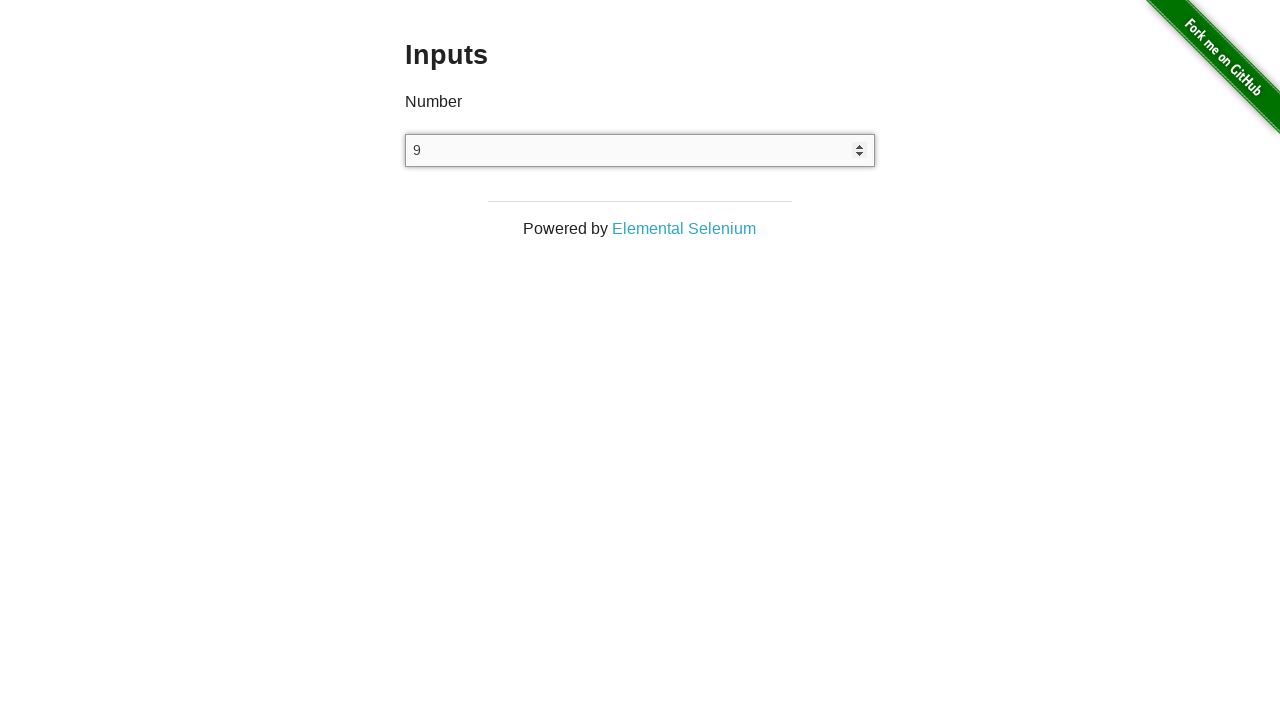

Waited 1 second after increment (increment 4/5)
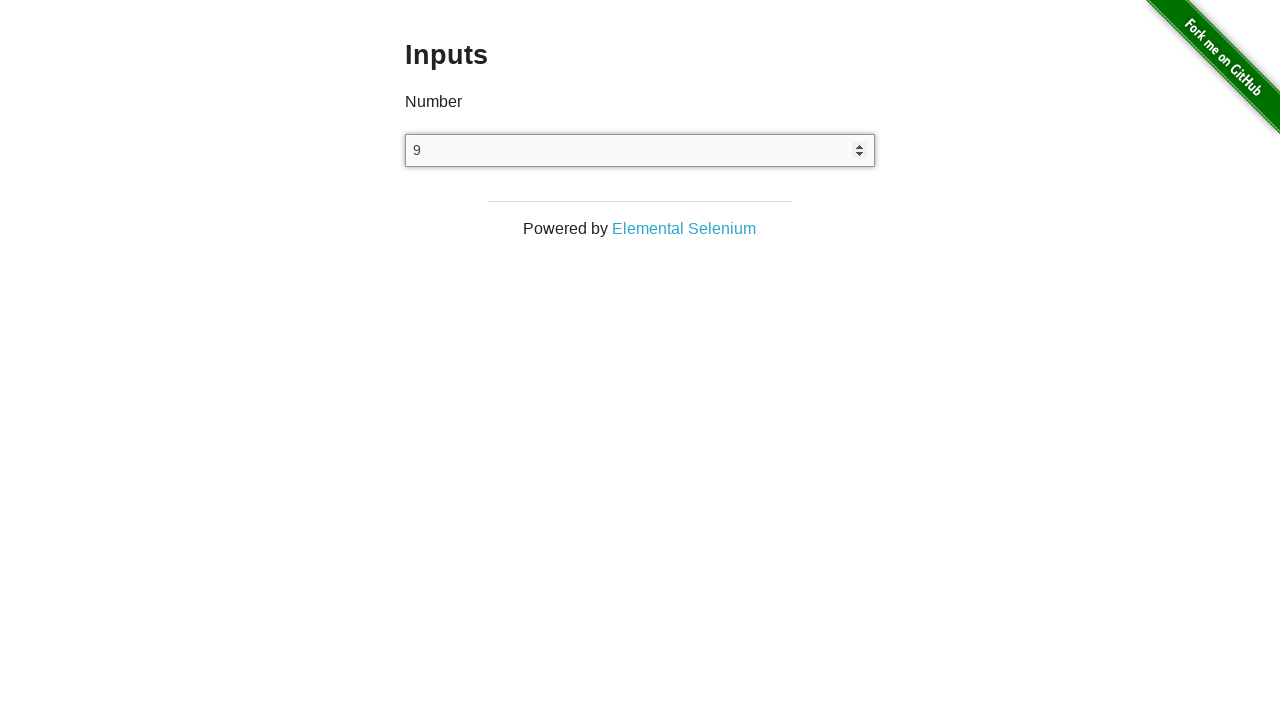

Pressed ArrowUp key to increment value (increment 5/5)
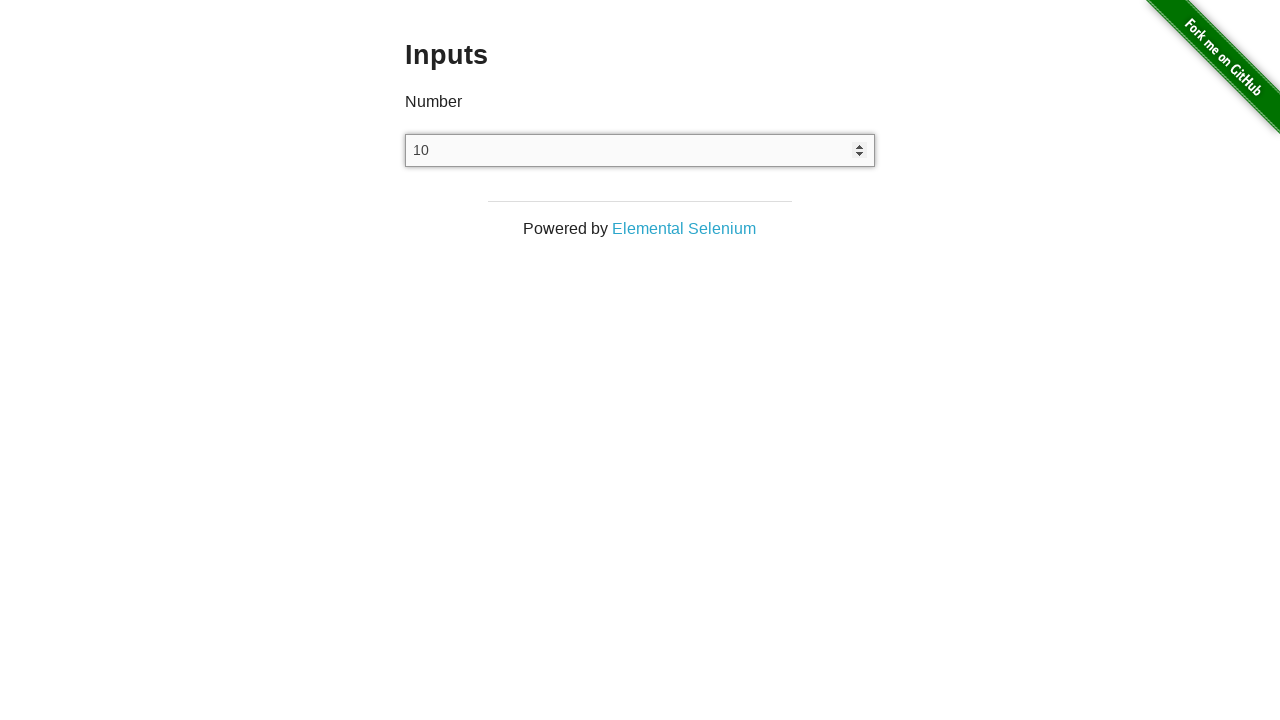

Waited 1 second after increment (increment 5/5)
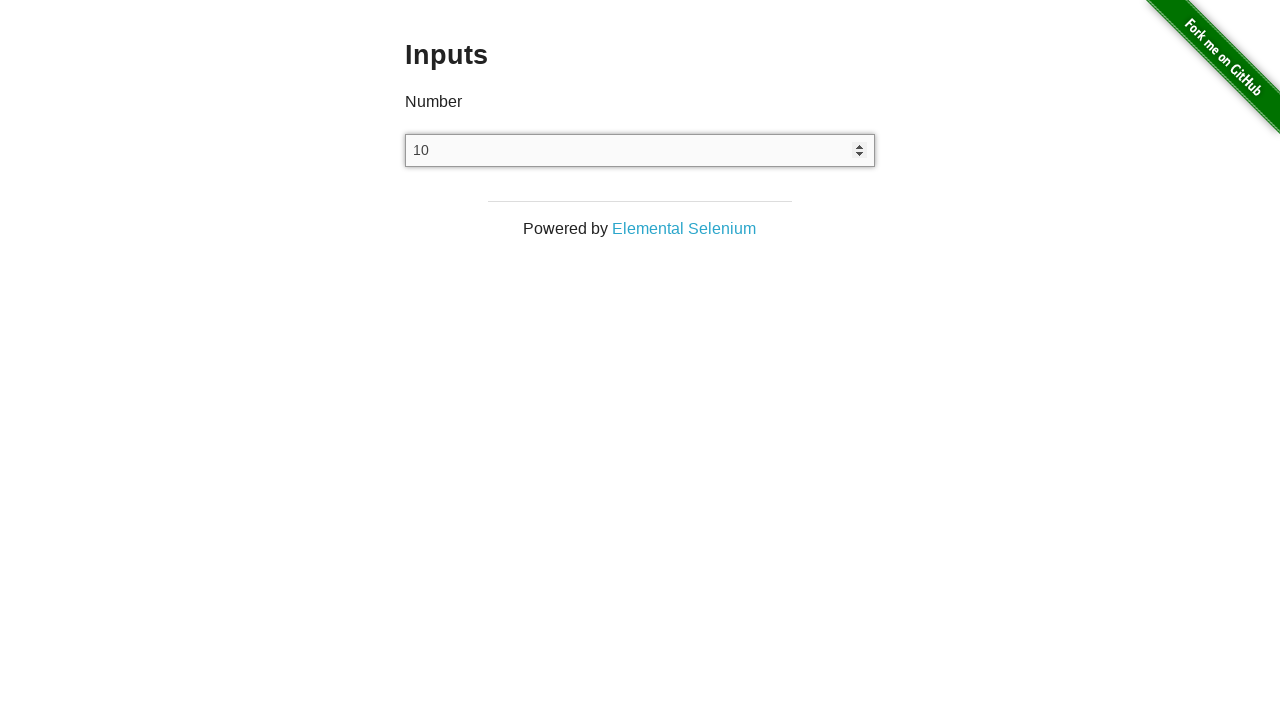

Pressed ArrowDown key to decrement value (decrement 1/5)
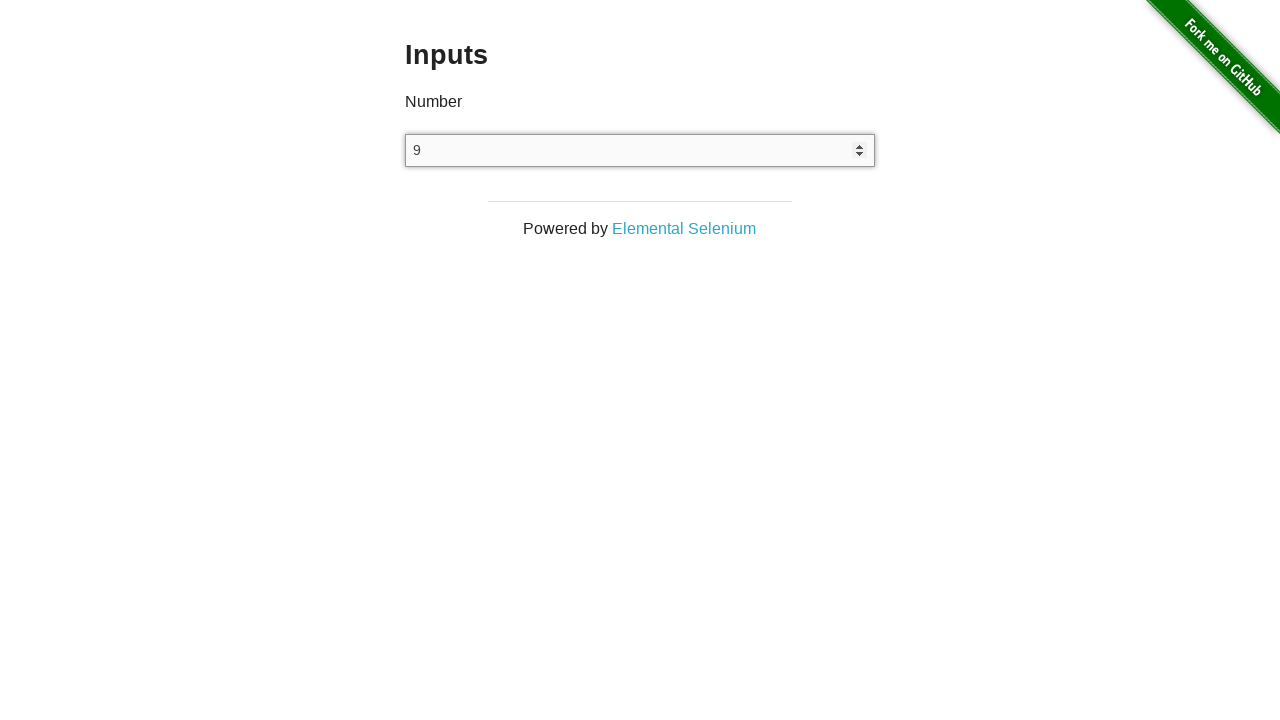

Waited 1 second after decrement (decrement 1/5)
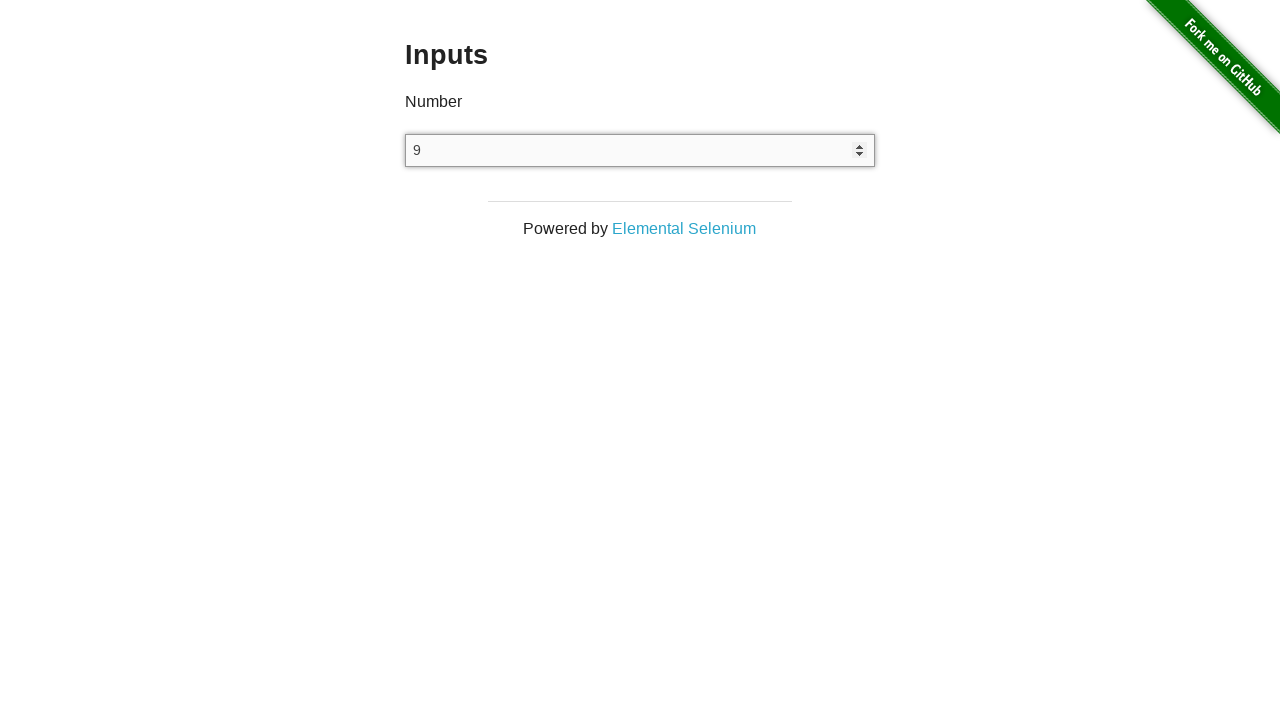

Pressed ArrowDown key to decrement value (decrement 2/5)
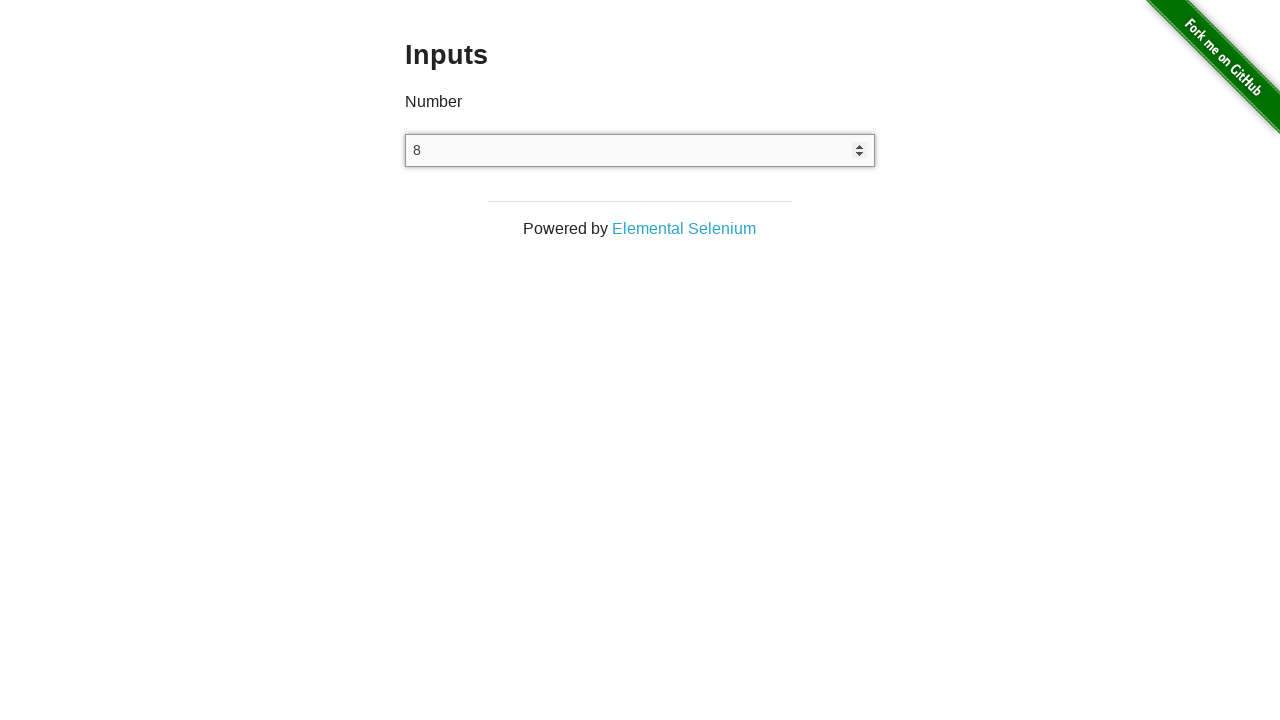

Waited 1 second after decrement (decrement 2/5)
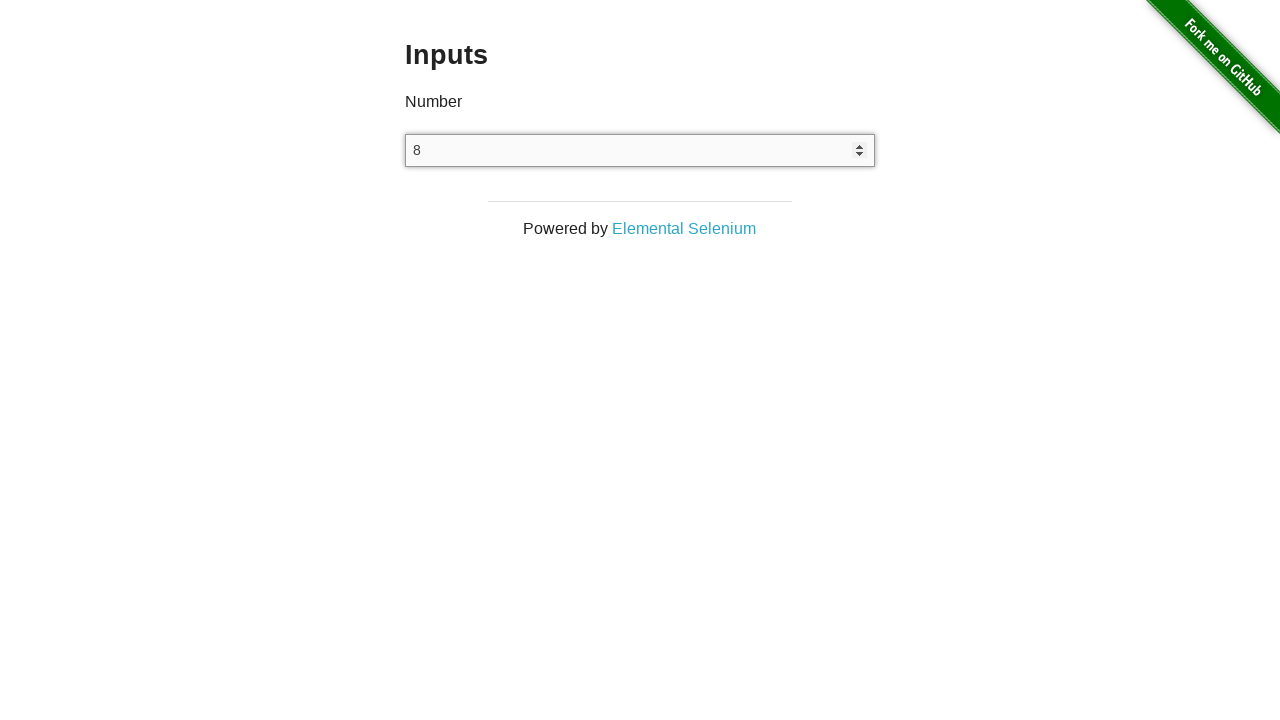

Pressed ArrowDown key to decrement value (decrement 3/5)
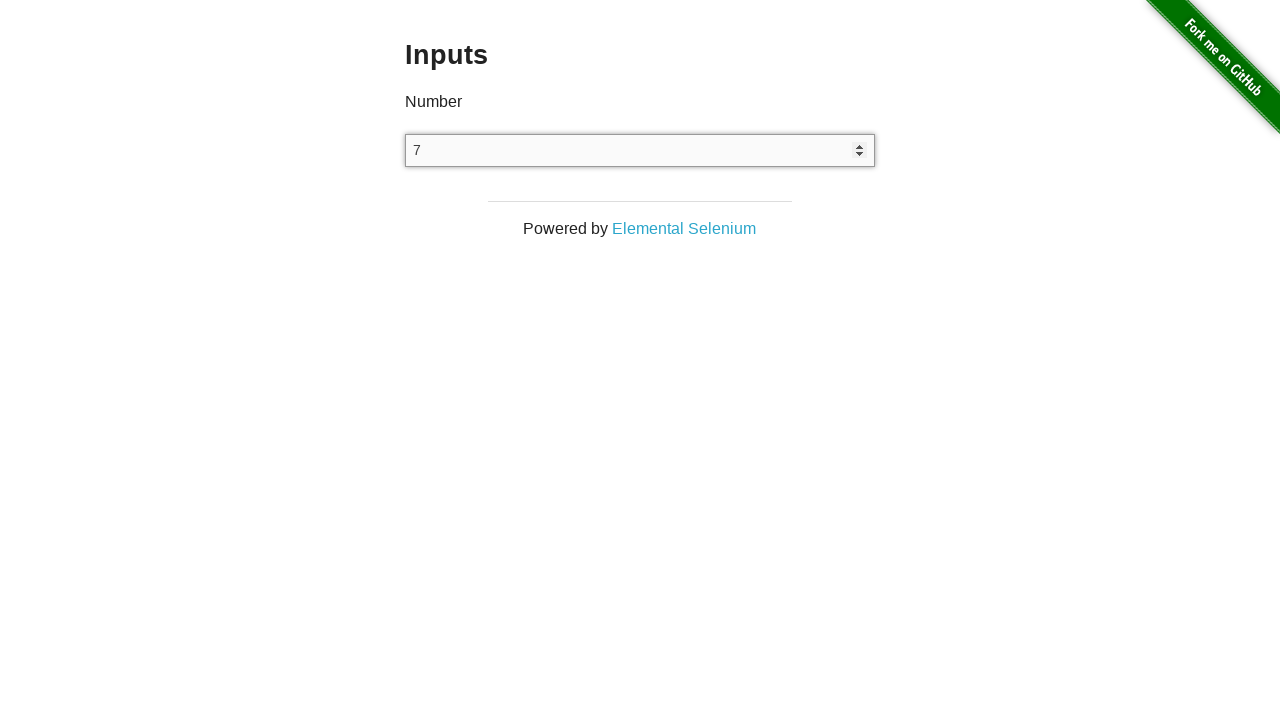

Waited 1 second after decrement (decrement 3/5)
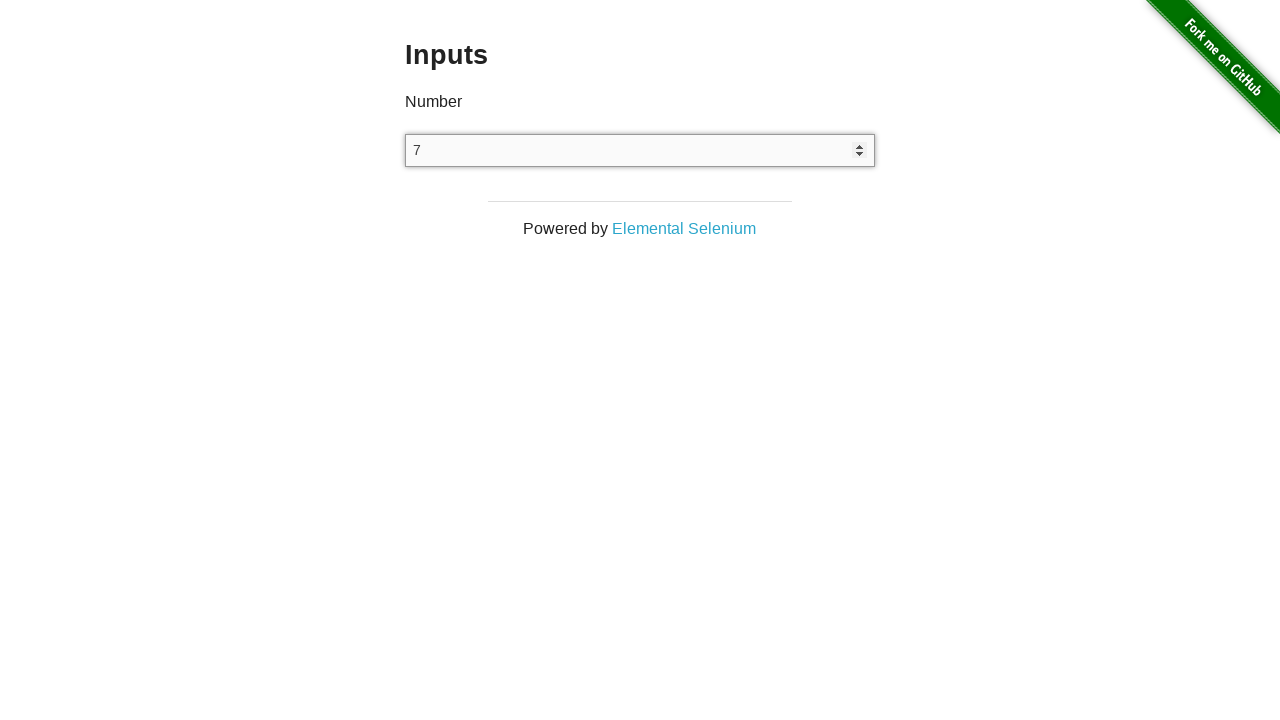

Pressed ArrowDown key to decrement value (decrement 4/5)
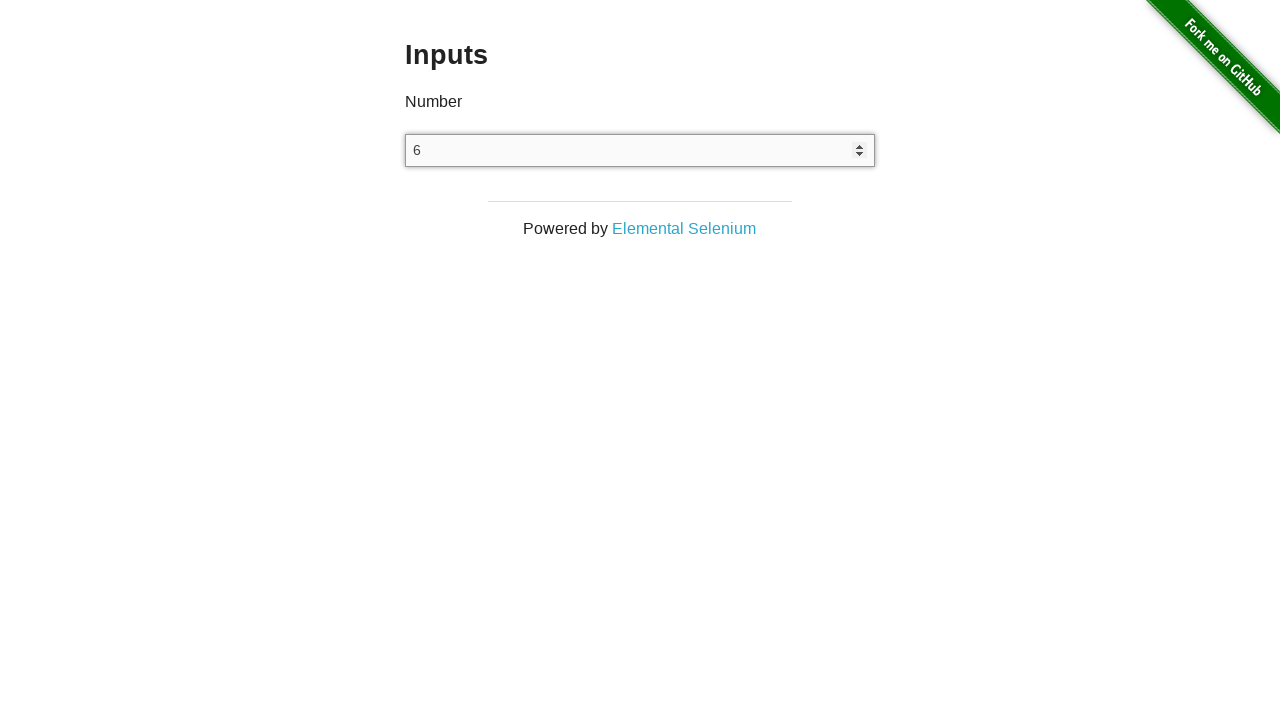

Waited 1 second after decrement (decrement 4/5)
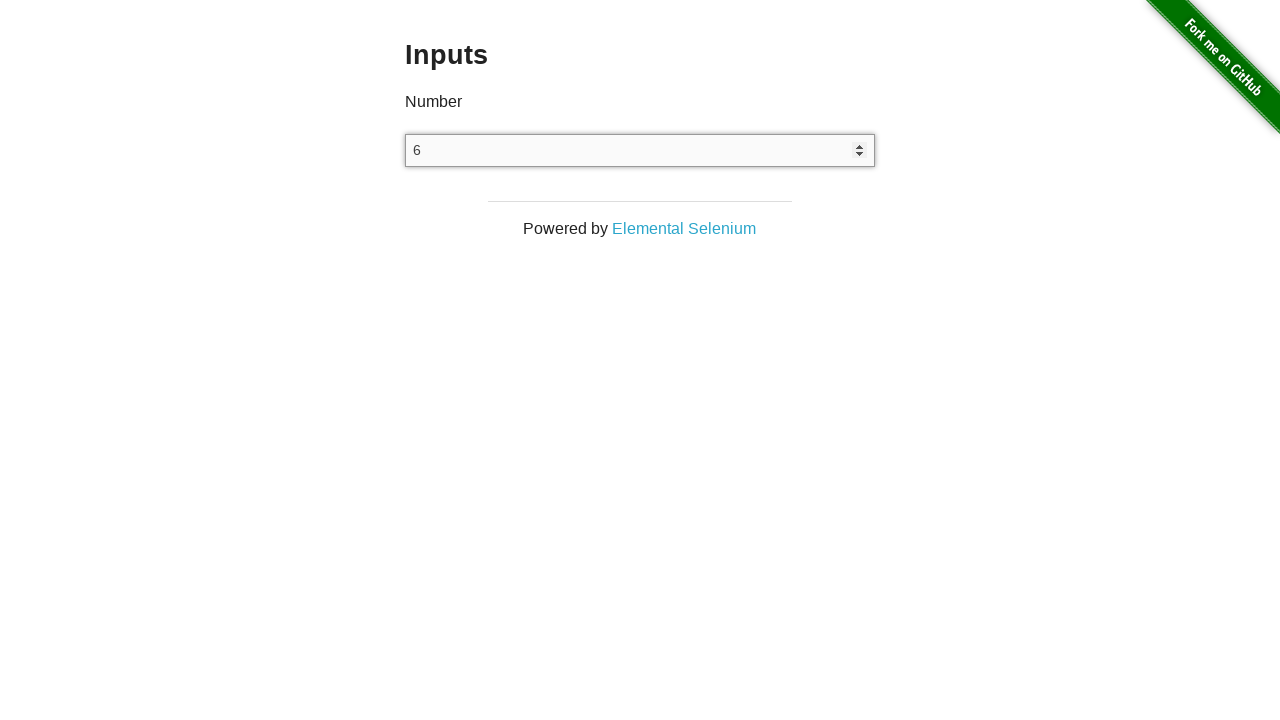

Pressed ArrowDown key to decrement value (decrement 5/5)
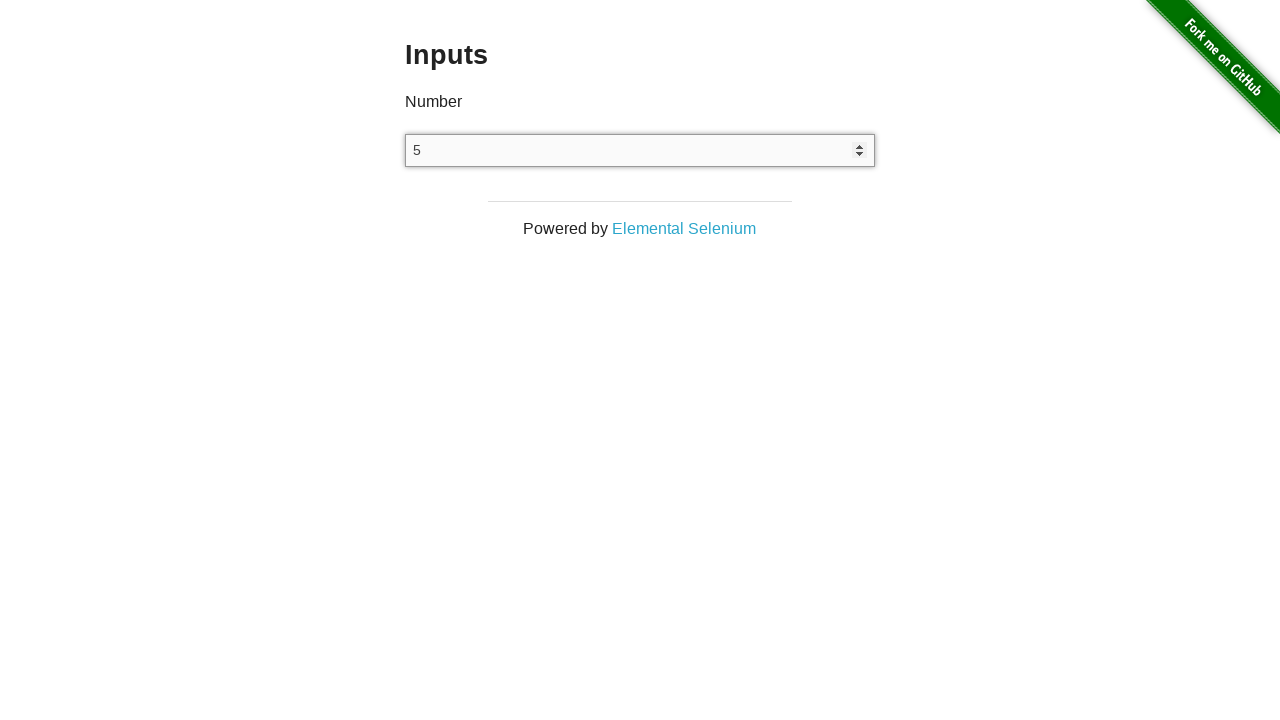

Waited 1 second after decrement (decrement 5/5)
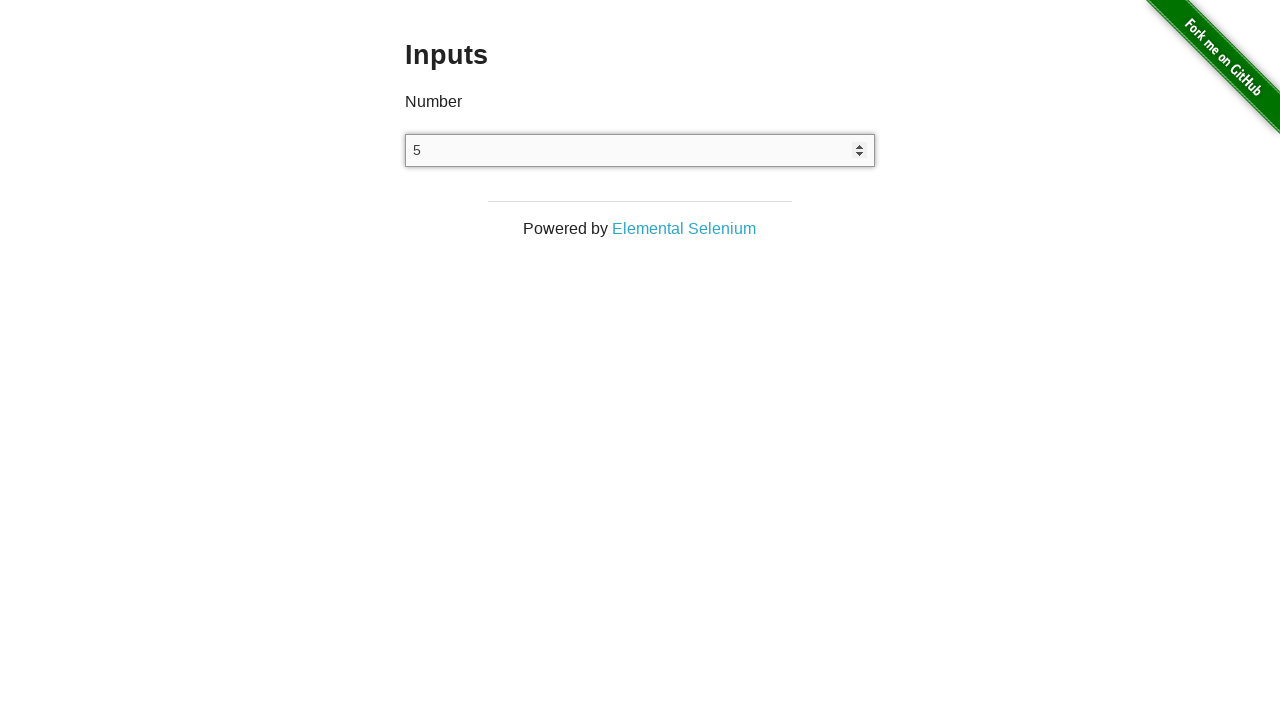

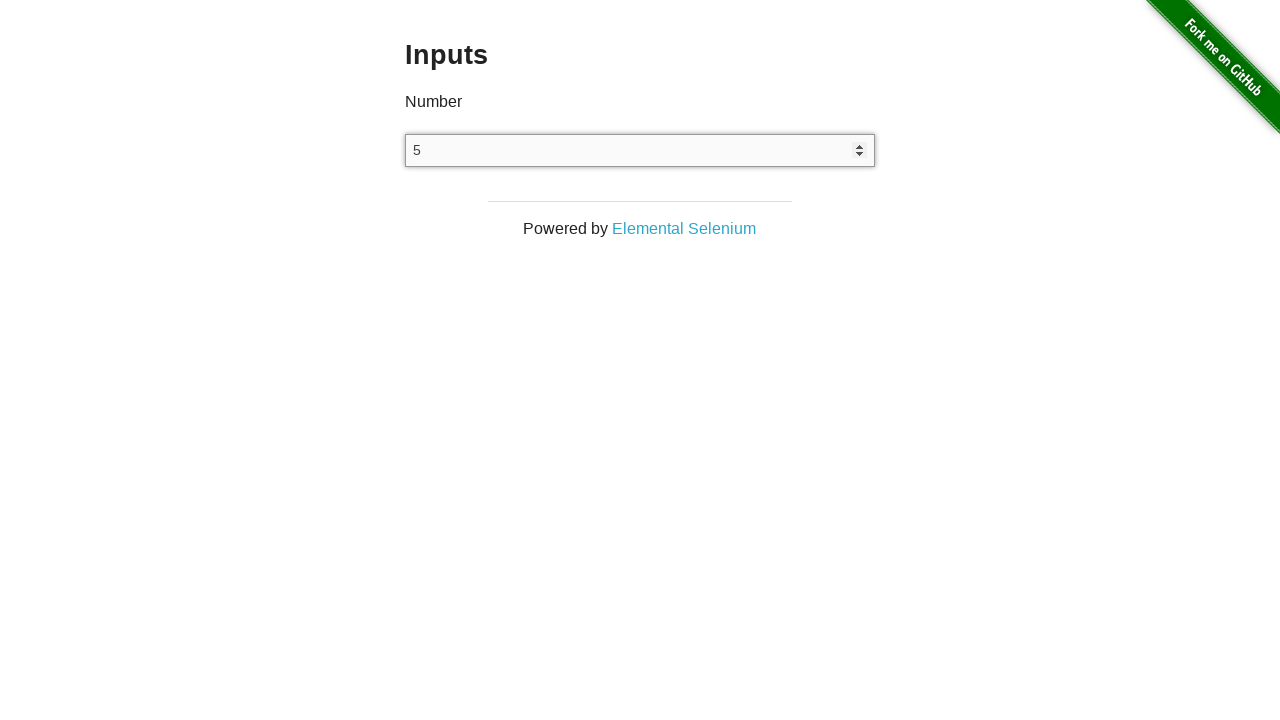